Tests the Python.org website search functionality by searching for "pycon" and verifying results are returned

Starting URL: https://www.python.org

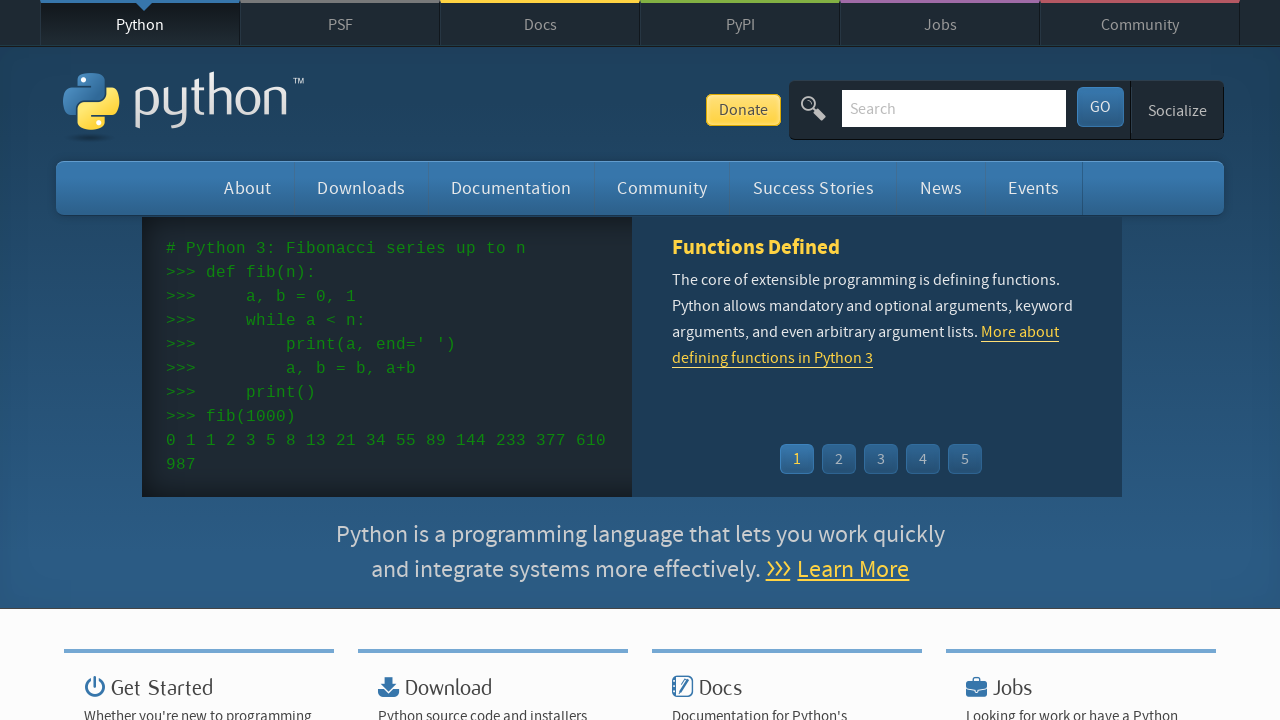

Located search input field with name='q'
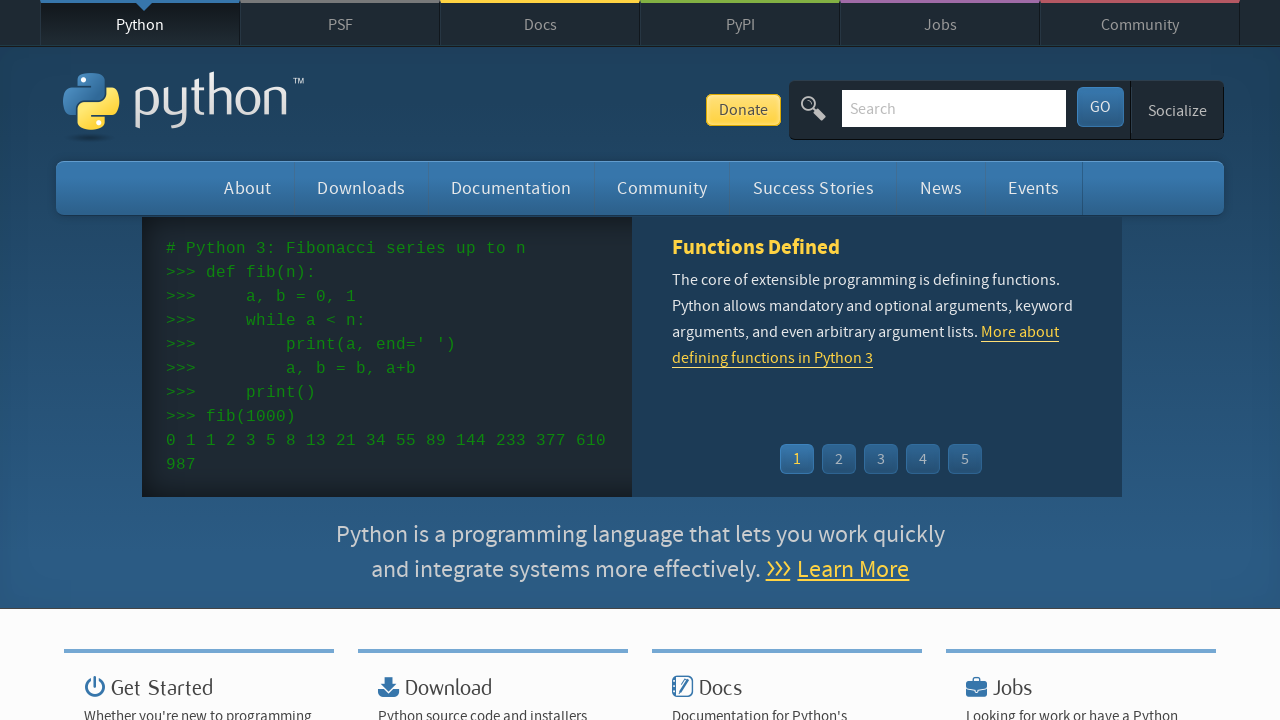

Cleared search input field on input[name='q']
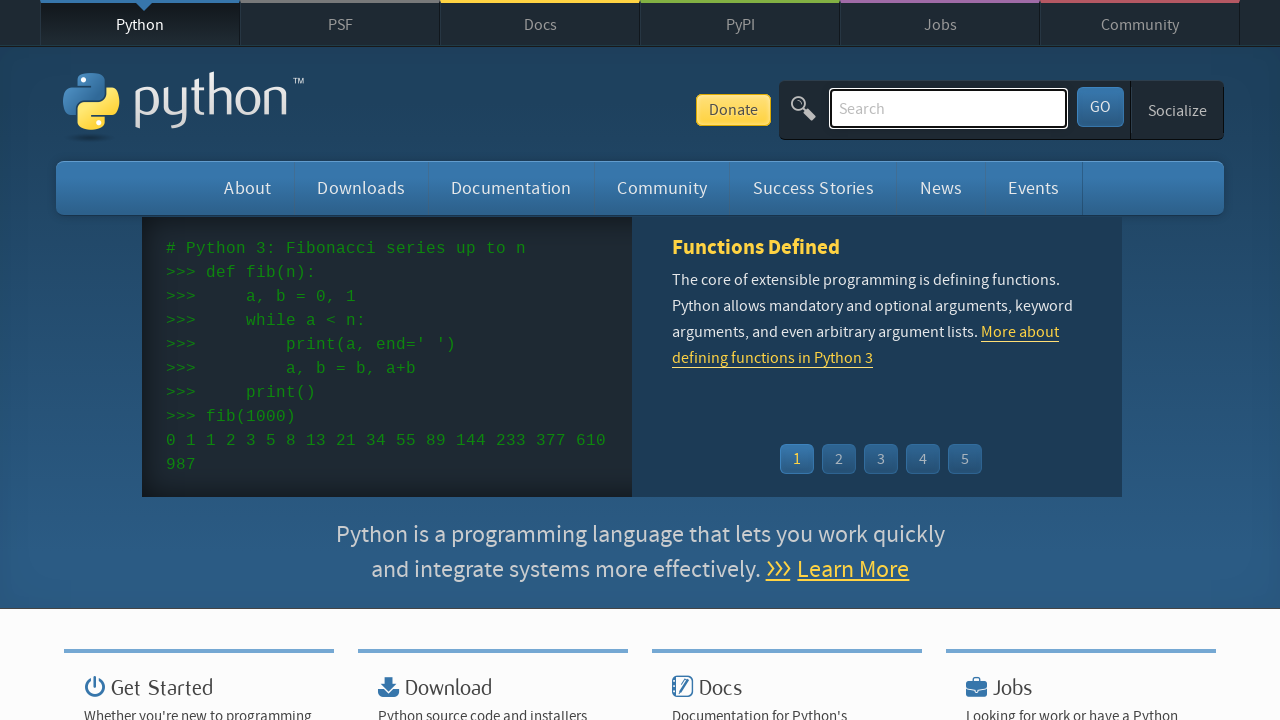

Filled search field with 'pycon' on input[name='q']
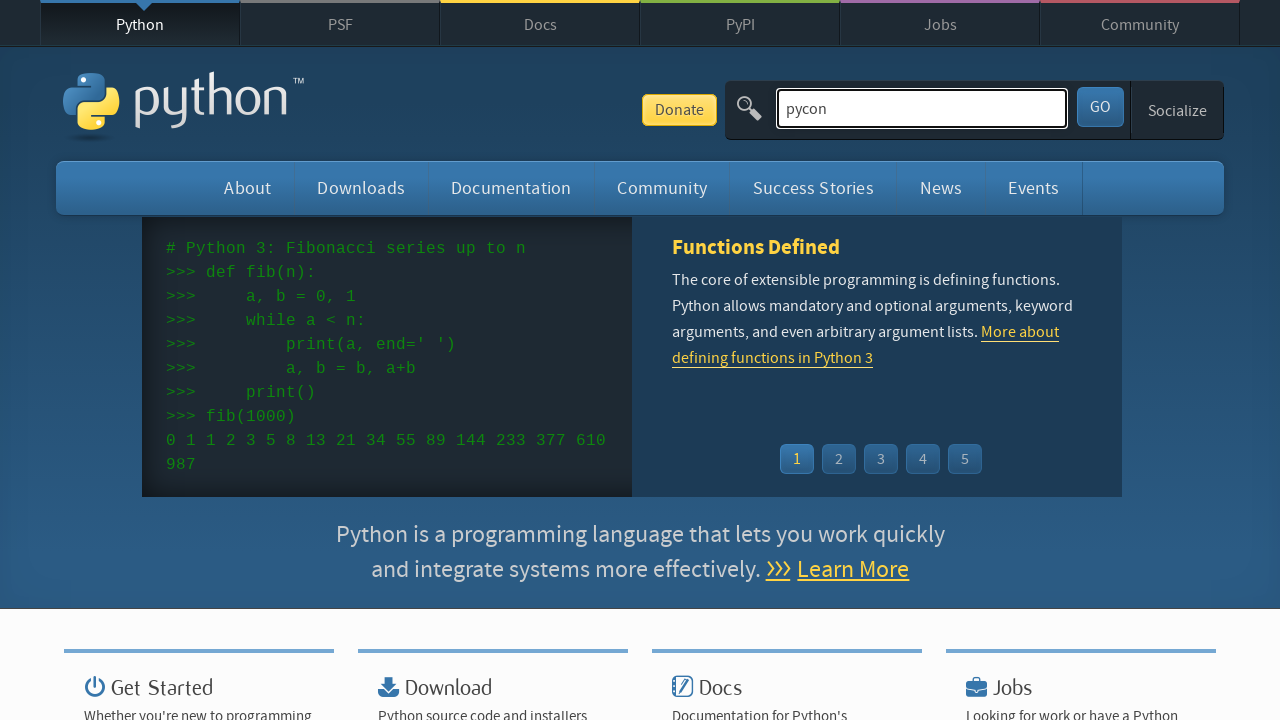

Pressed Enter to submit search query on input[name='q']
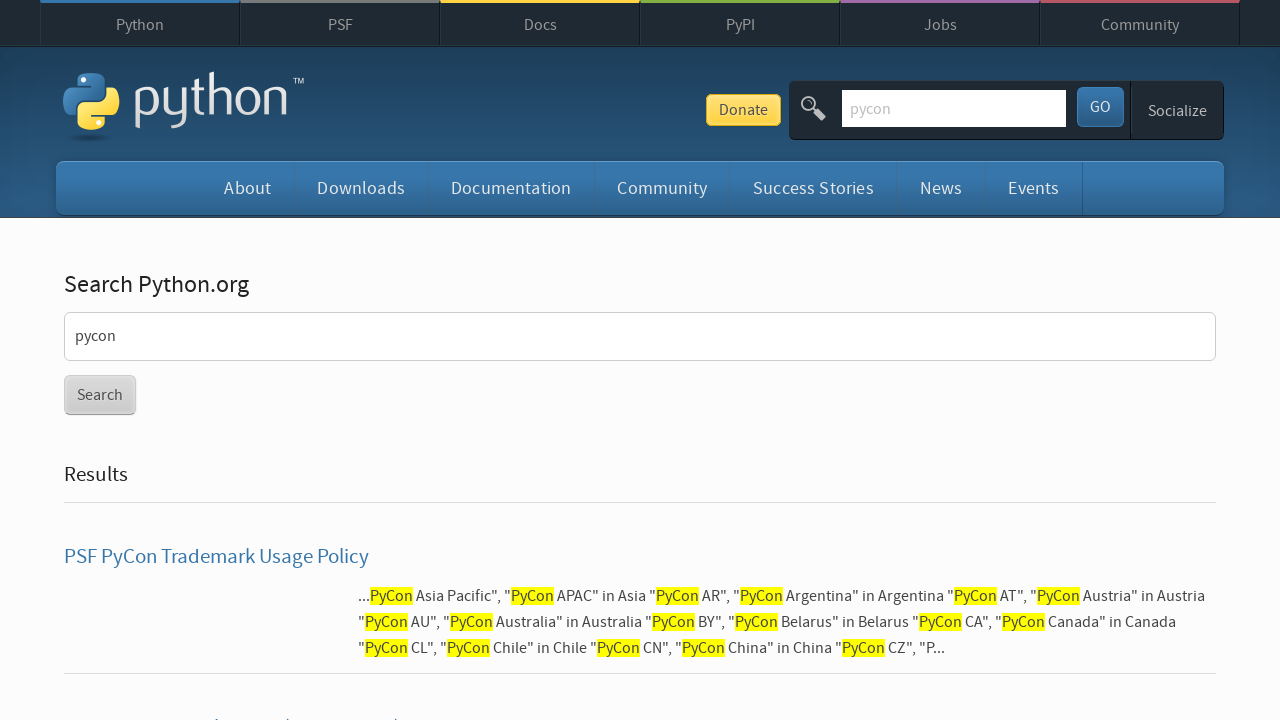

Waited for search results page to load (networkidle)
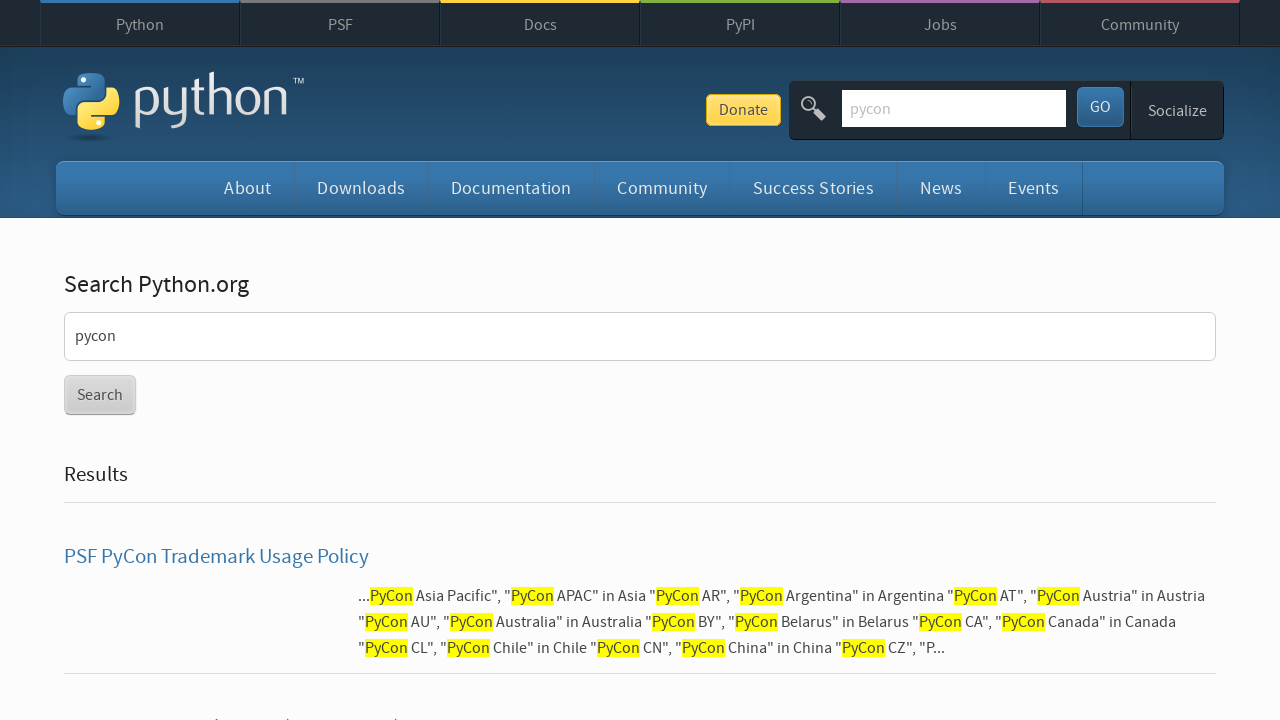

Verified search results are present - 'No result found.' message not detected
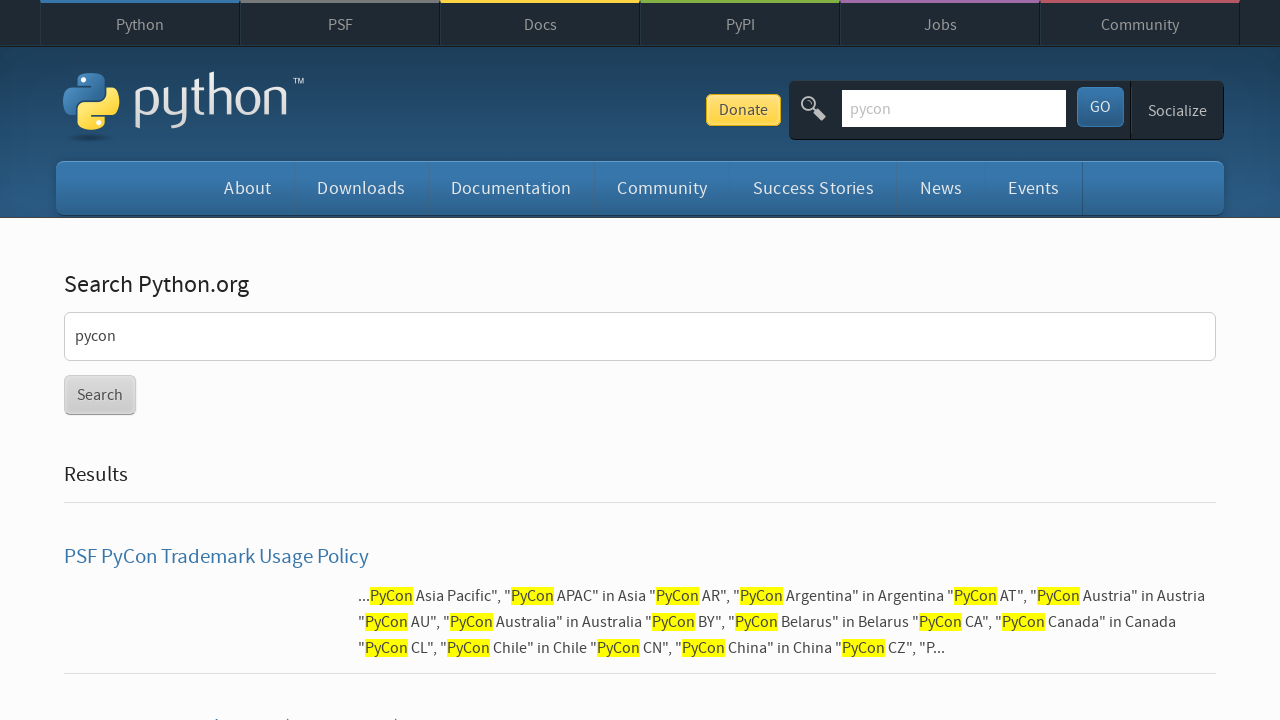

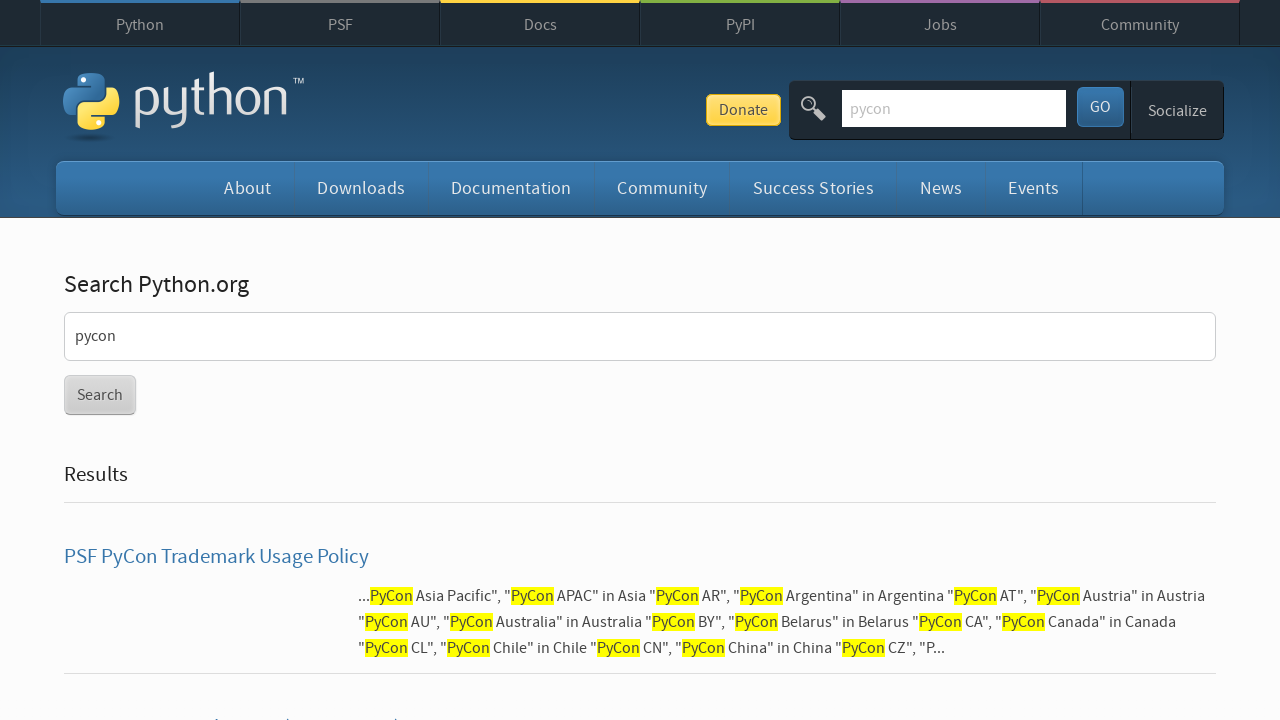